Tests password recovery form by entering an email and clicking the recover password button

Starting URL: https://qa-practice.netlify.app/recover-password

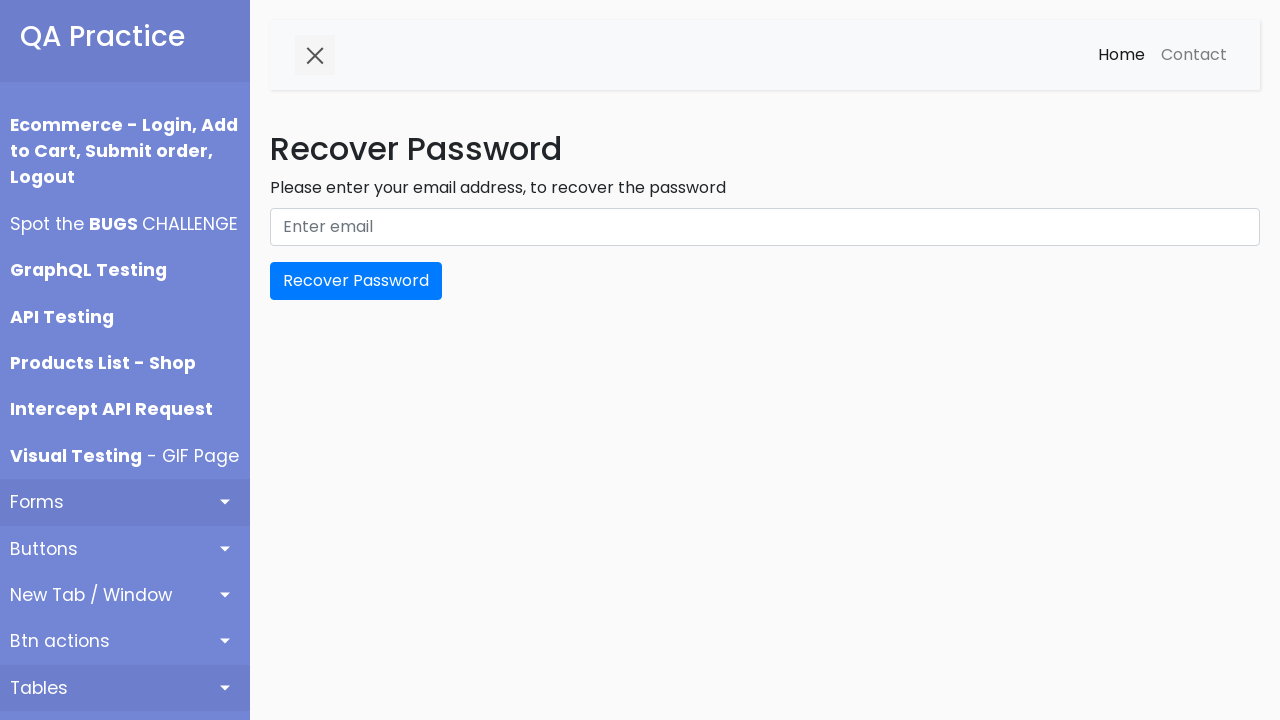

Filled email field with 'testuser2024@gmail.com' on #email
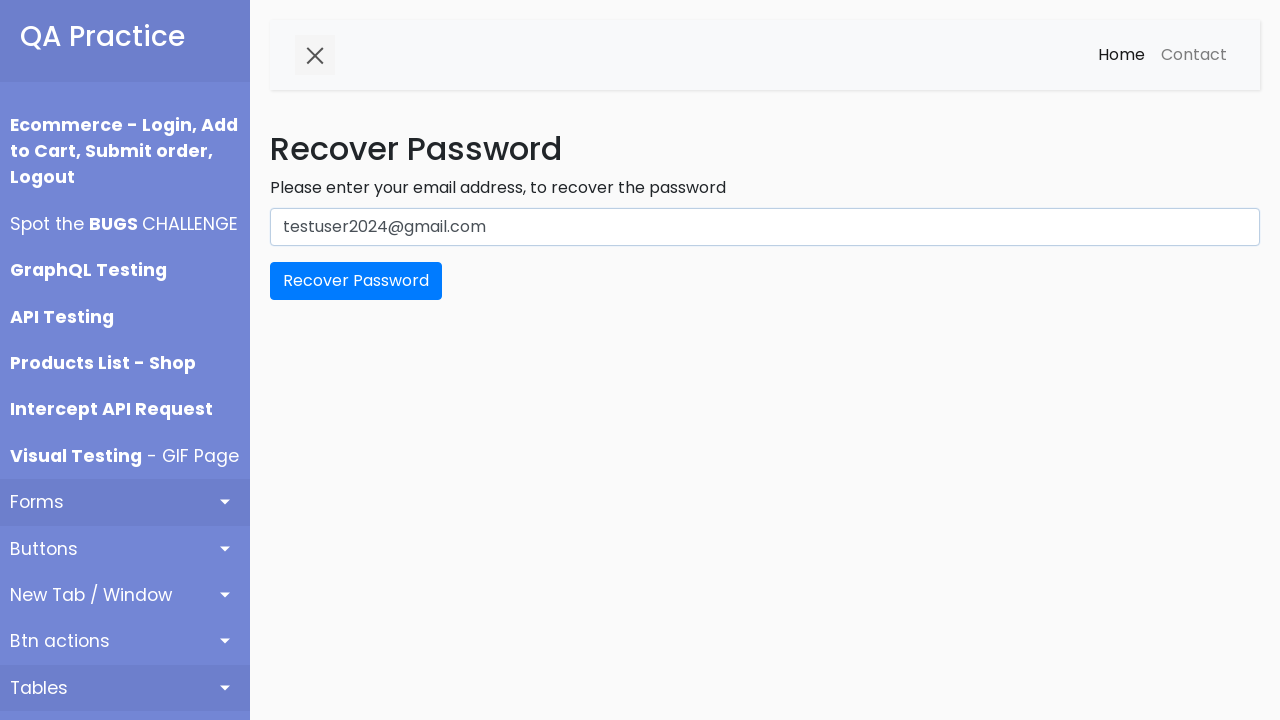

Clicked recover password button at (356, 281) on button[type='submit']
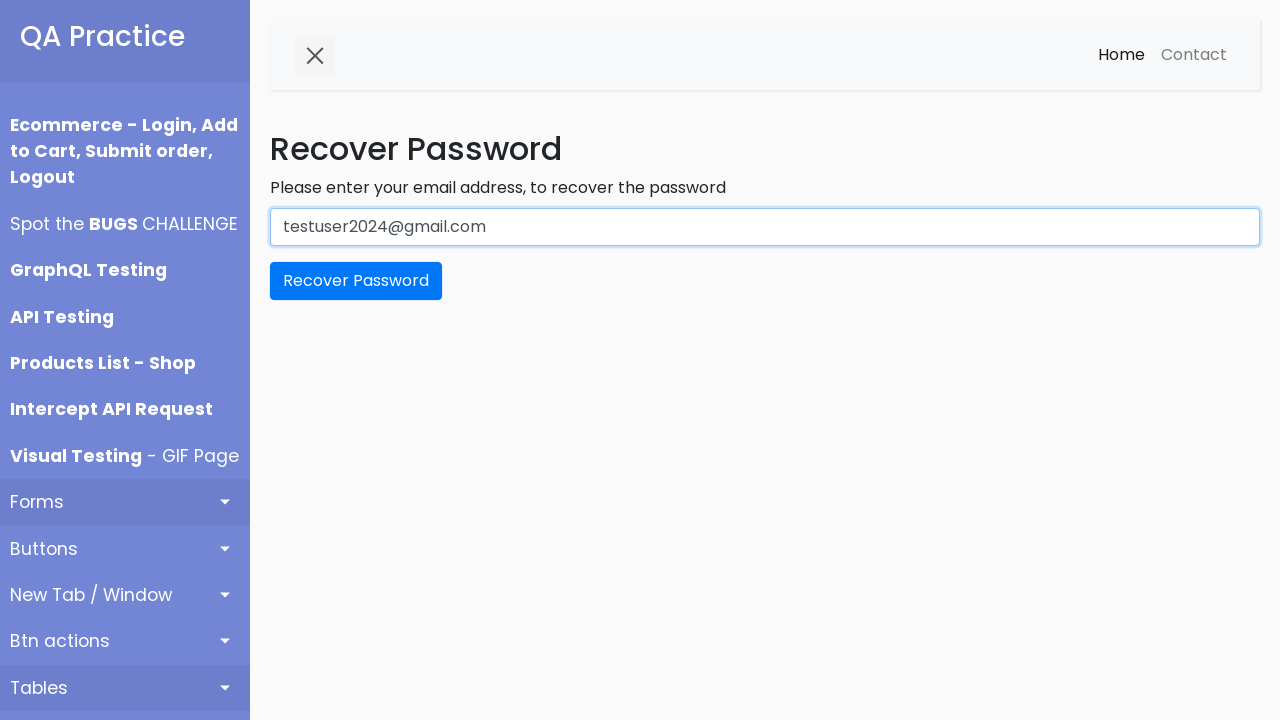

Confirmation message loaded
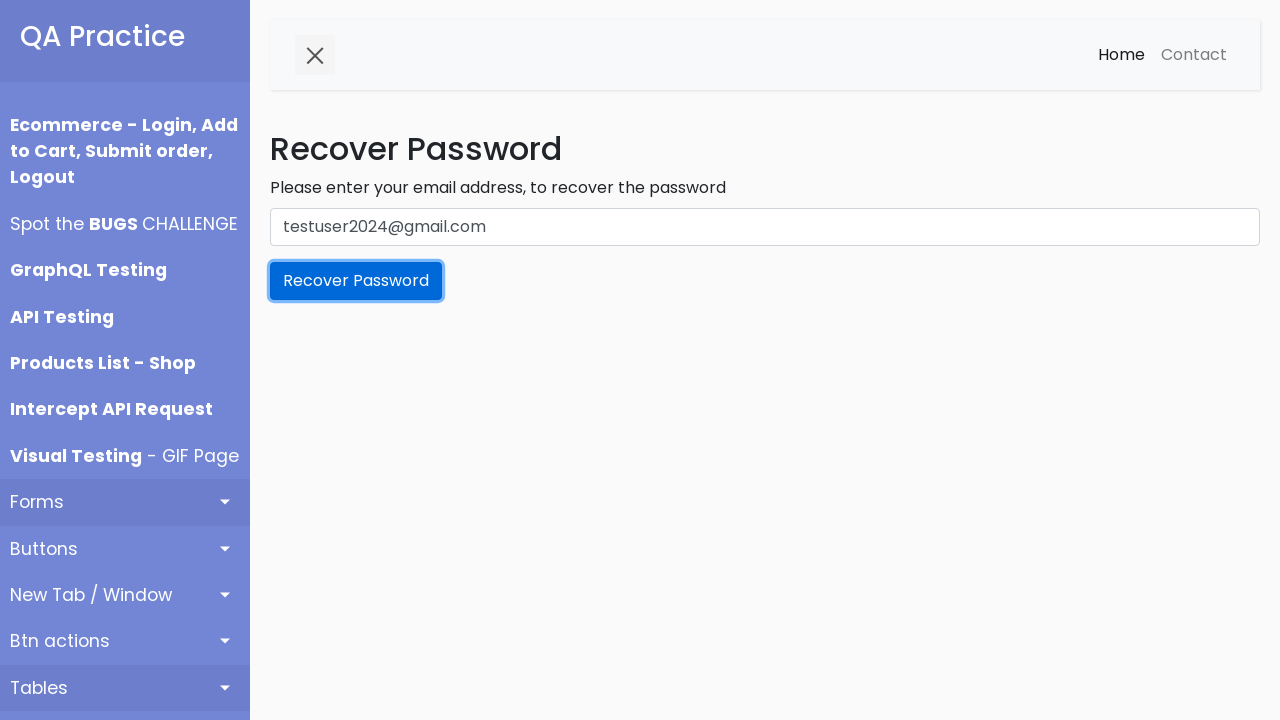

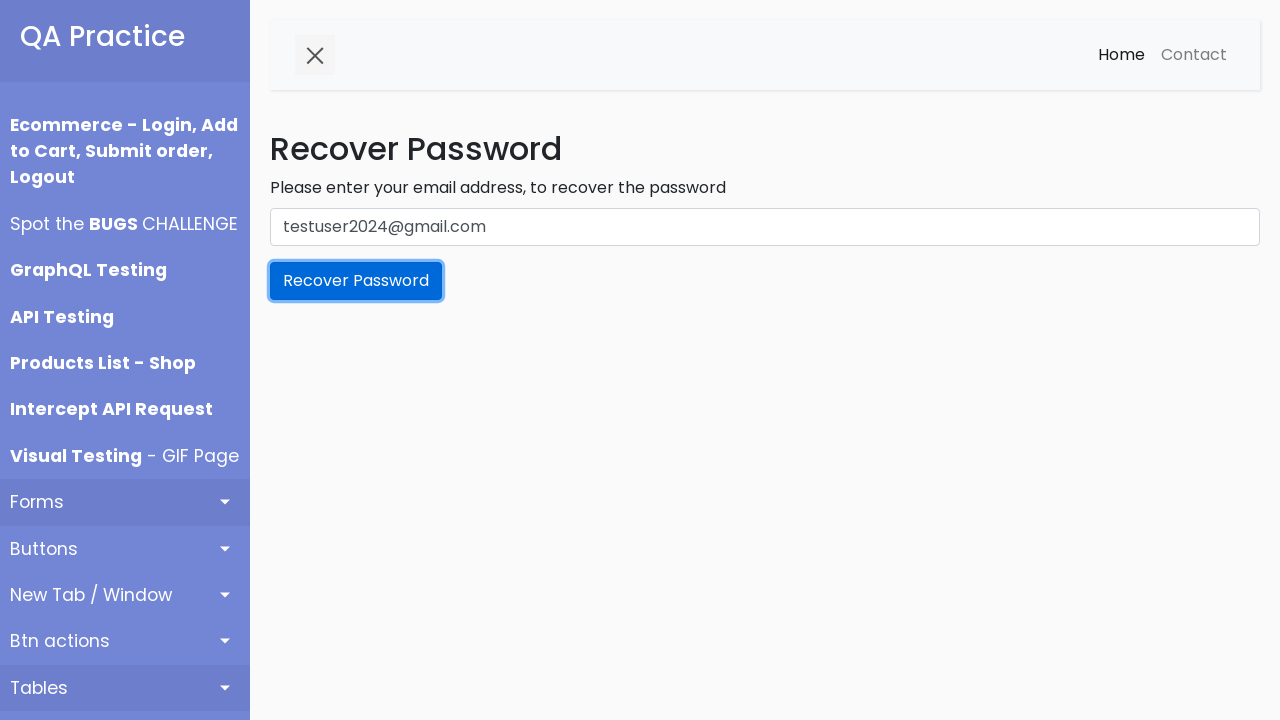